Tests autocomplete suggestion functionality by typing "ind" and navigating through suggestions with arrow keys

Starting URL: https://rahulshettyacademy.com/AutomationPractice/

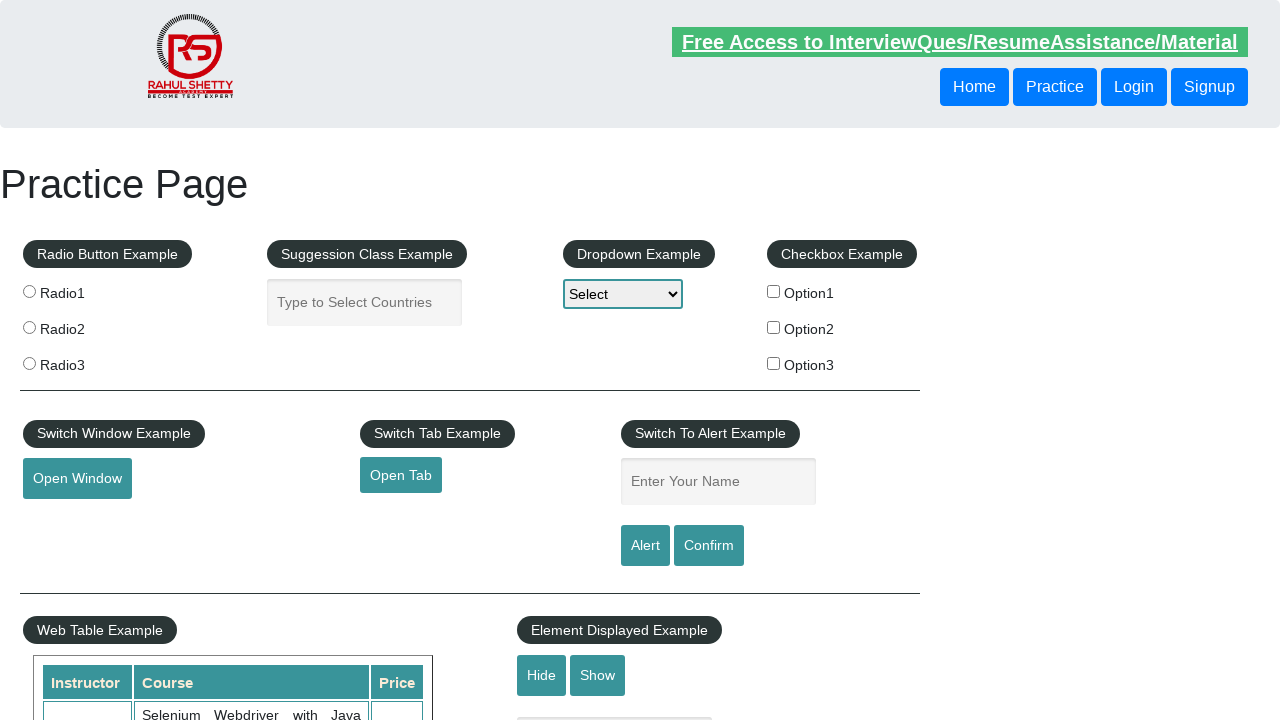

Typed 'ind' into autocomplete field on #autocomplete
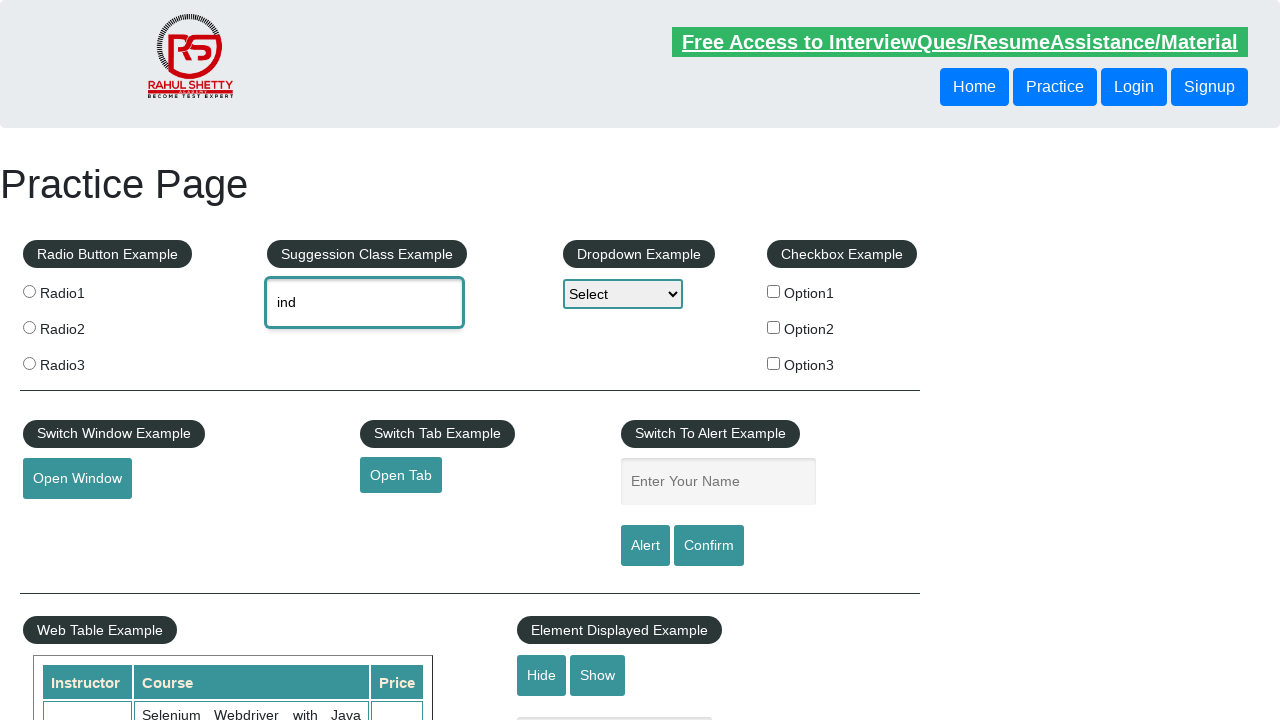

Waited 2 seconds for autocomplete suggestions to appear
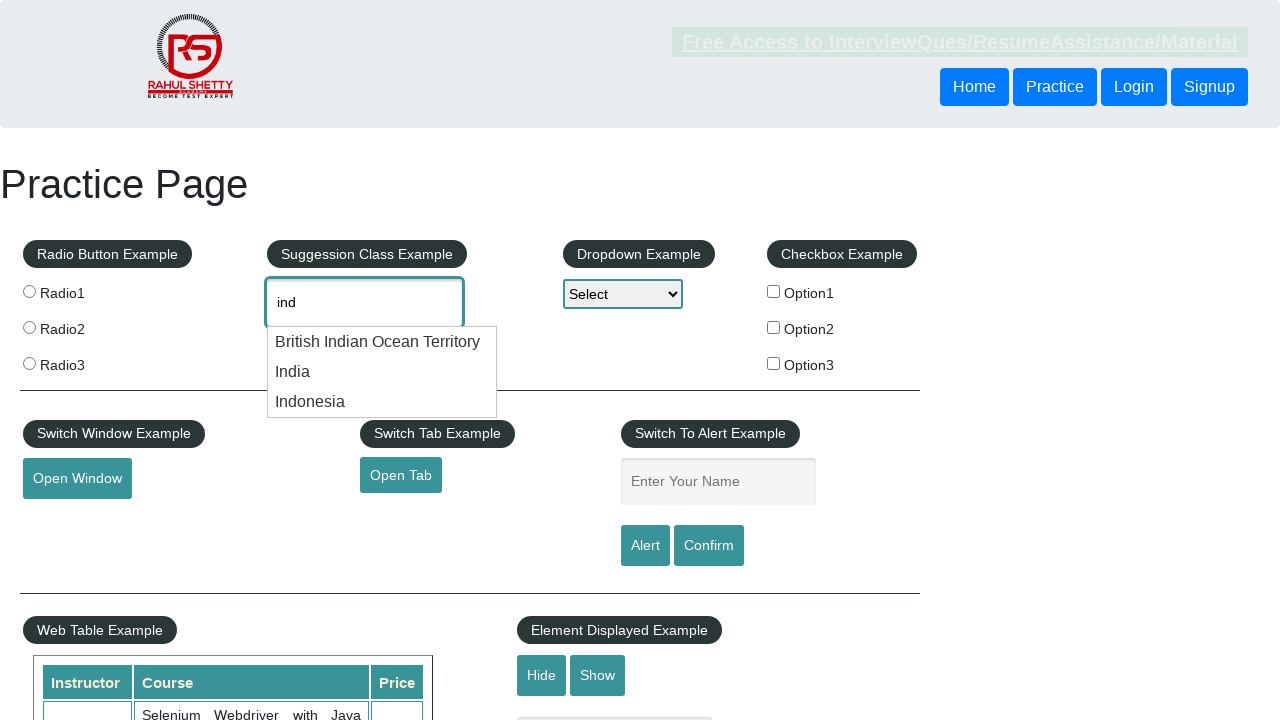

Pressed ArrowDown to navigate to first suggestion on #autocomplete
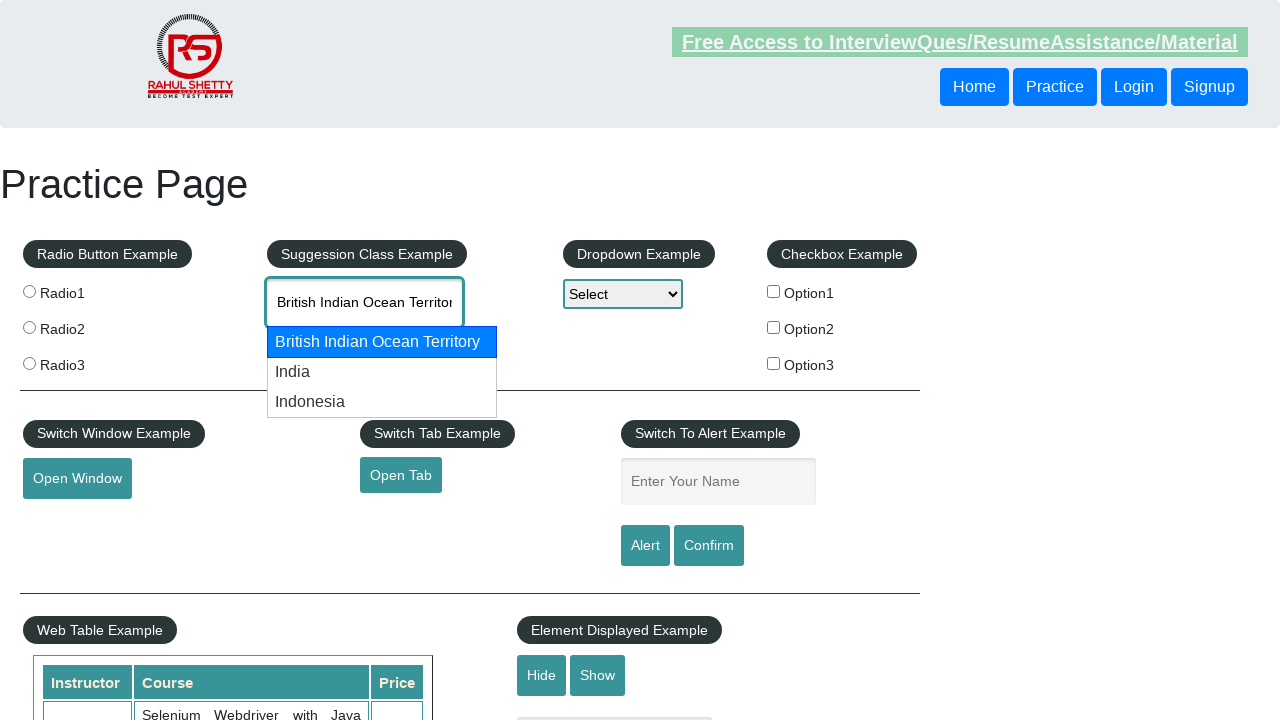

Pressed ArrowDown to navigate to second suggestion on #autocomplete
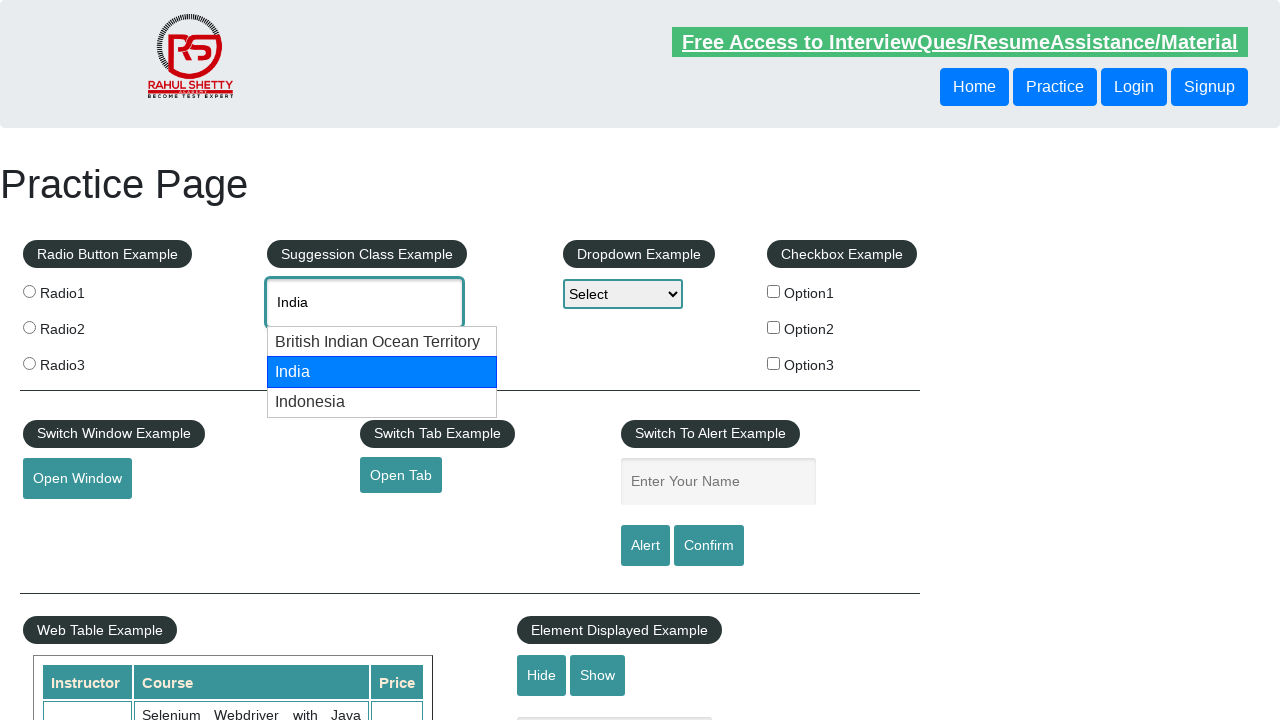

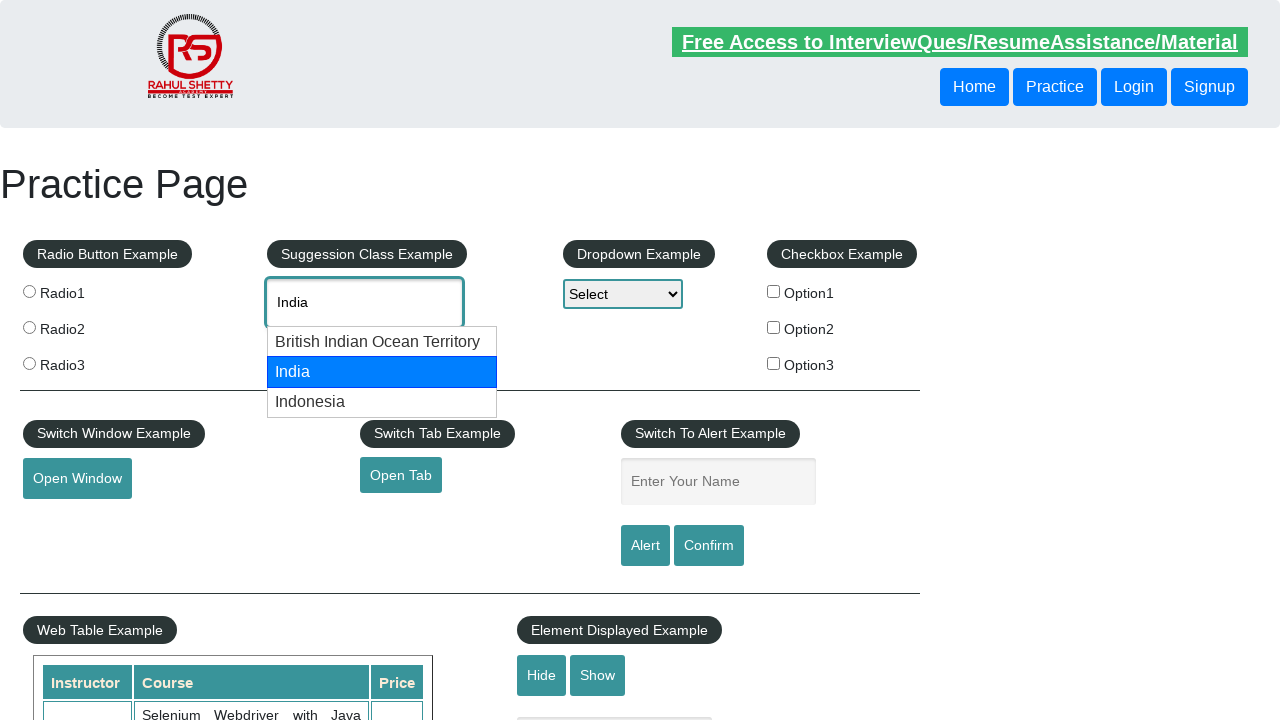